Verifies the side button elements on the Challenging DOM page

Starting URL: https://the-internet.herokuapp.com/

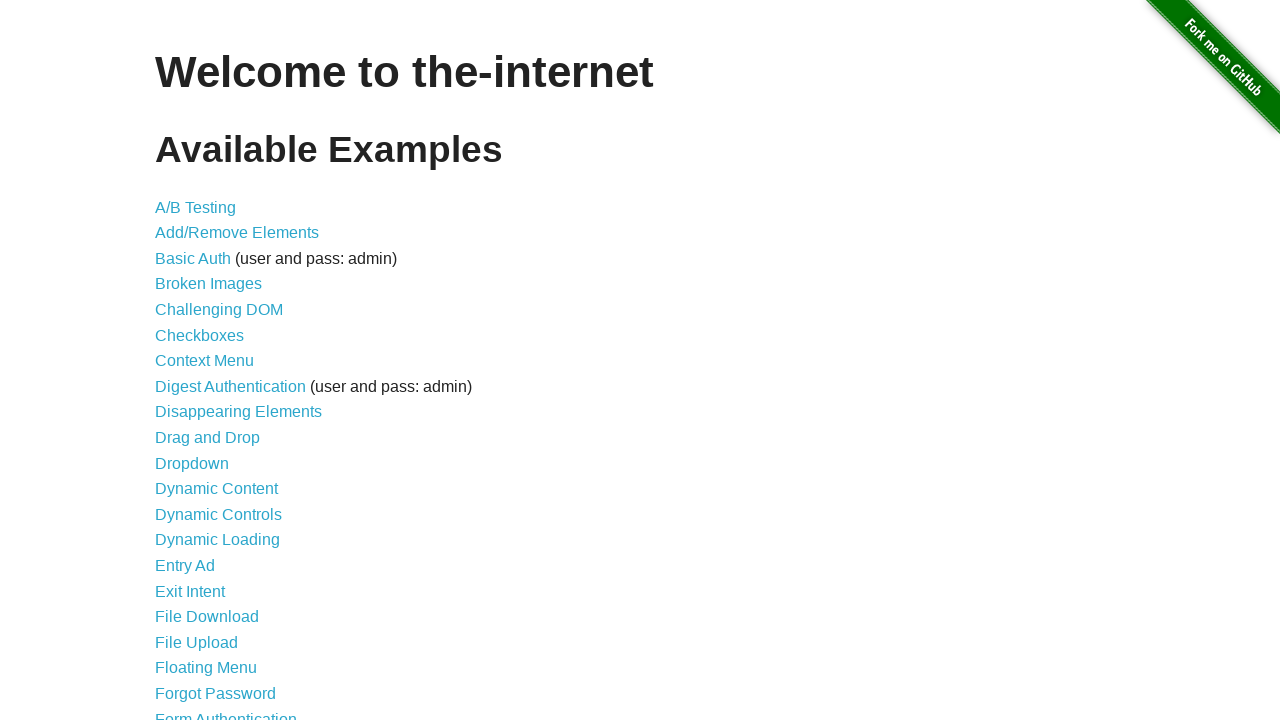

Clicked on Challenging DOM link at (219, 310) on xpath=//a[normalize-space()='Challenging DOM']
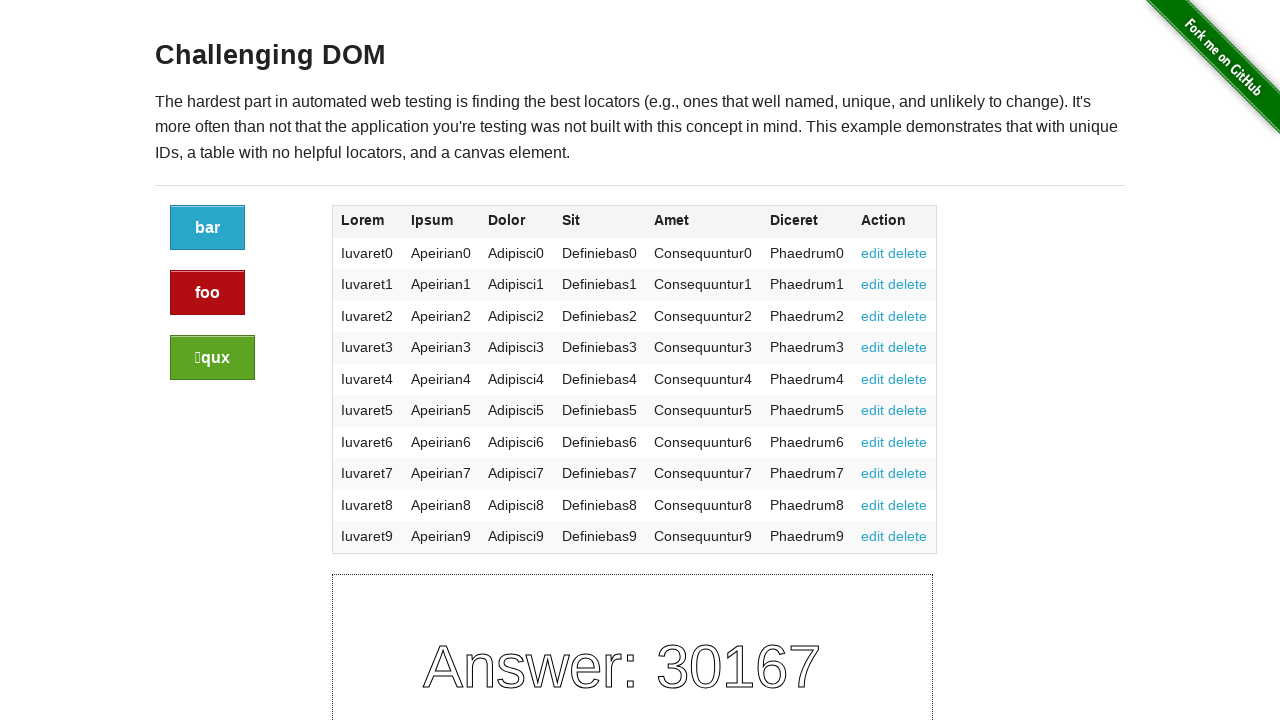

Challenging DOM page loaded with heading visible
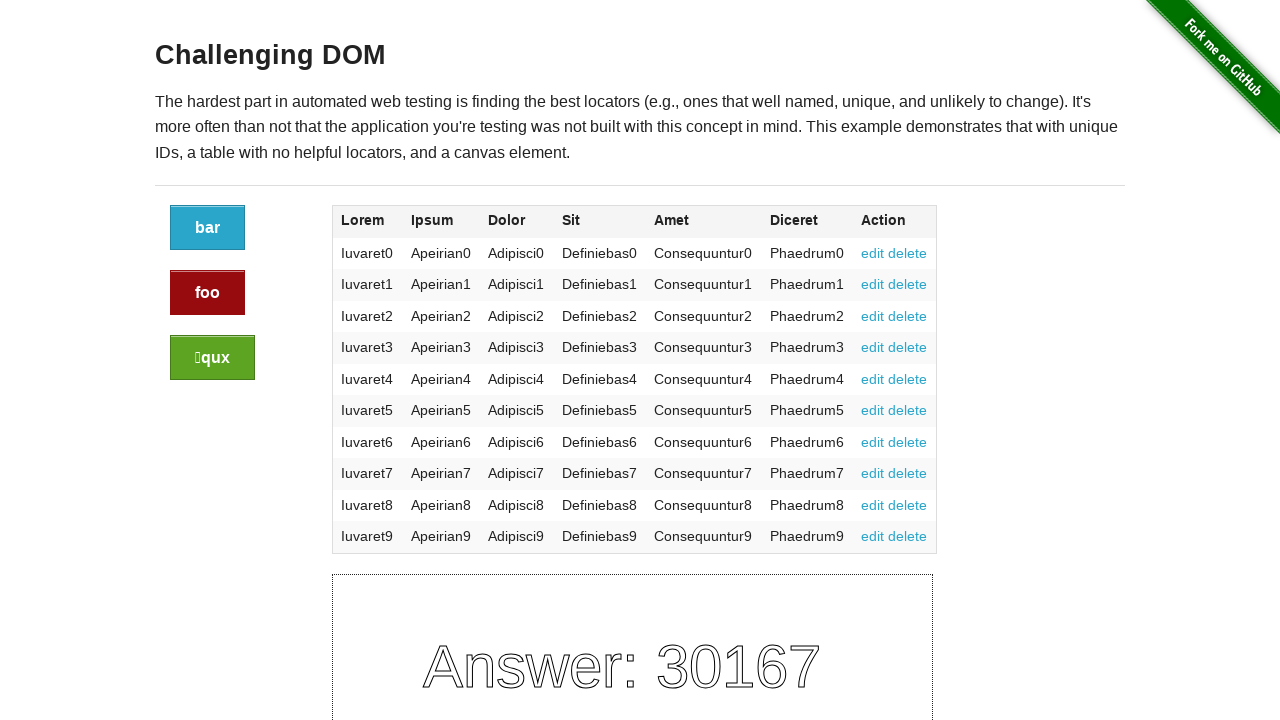

Verified side button elements are present on the page
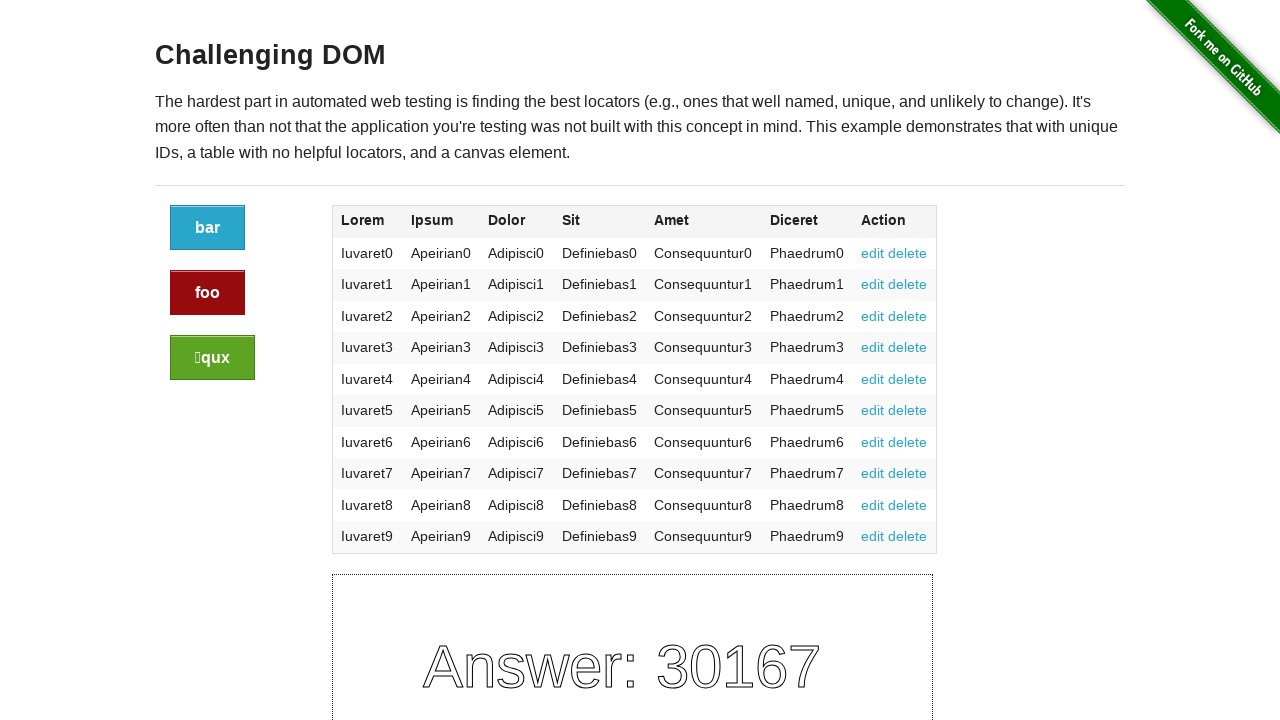

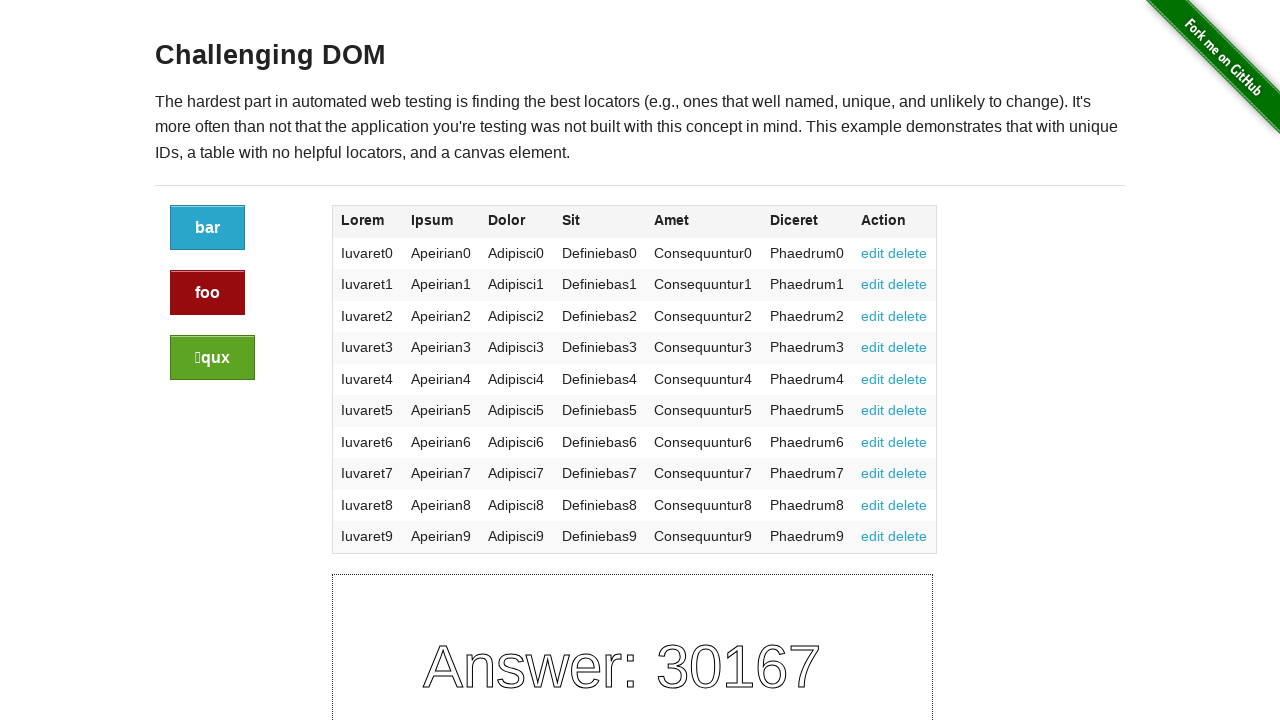